Tests browser navigation commands by navigating to different URLs and using back/forward browser history navigation.

Starting URL: https://www.uiu.ac.bd/

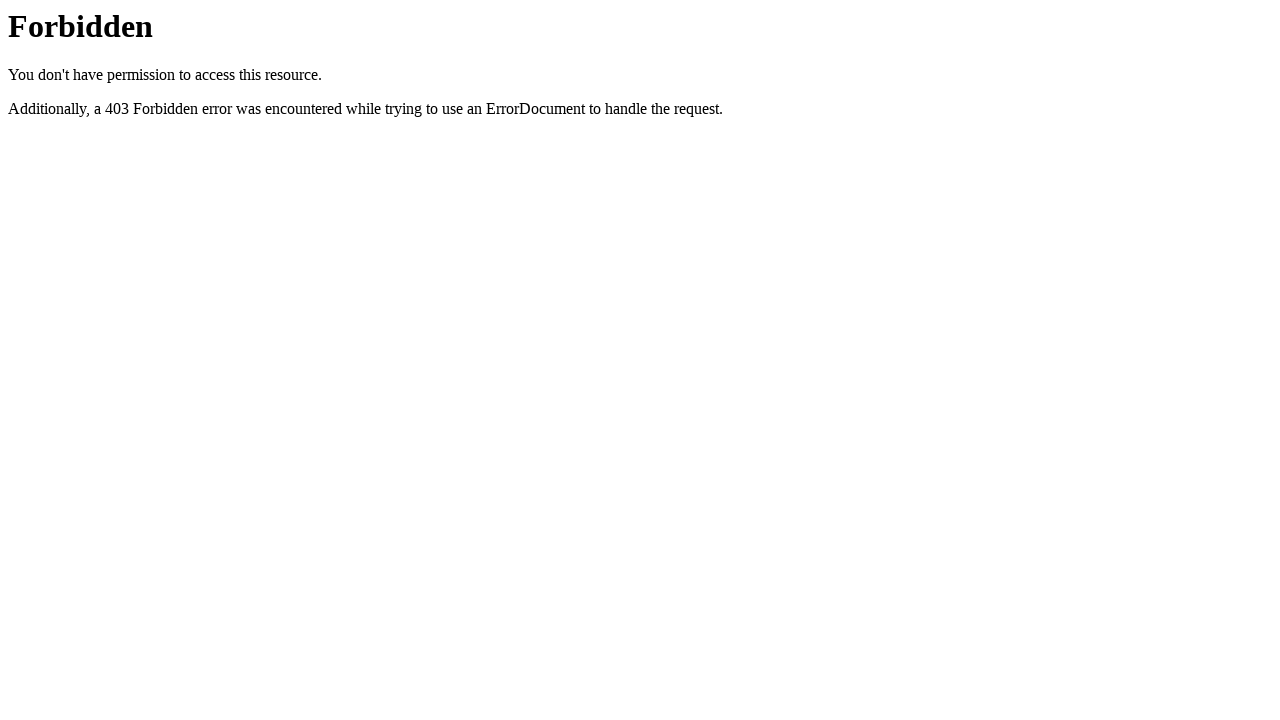

Navigated to OrangeHRM login page
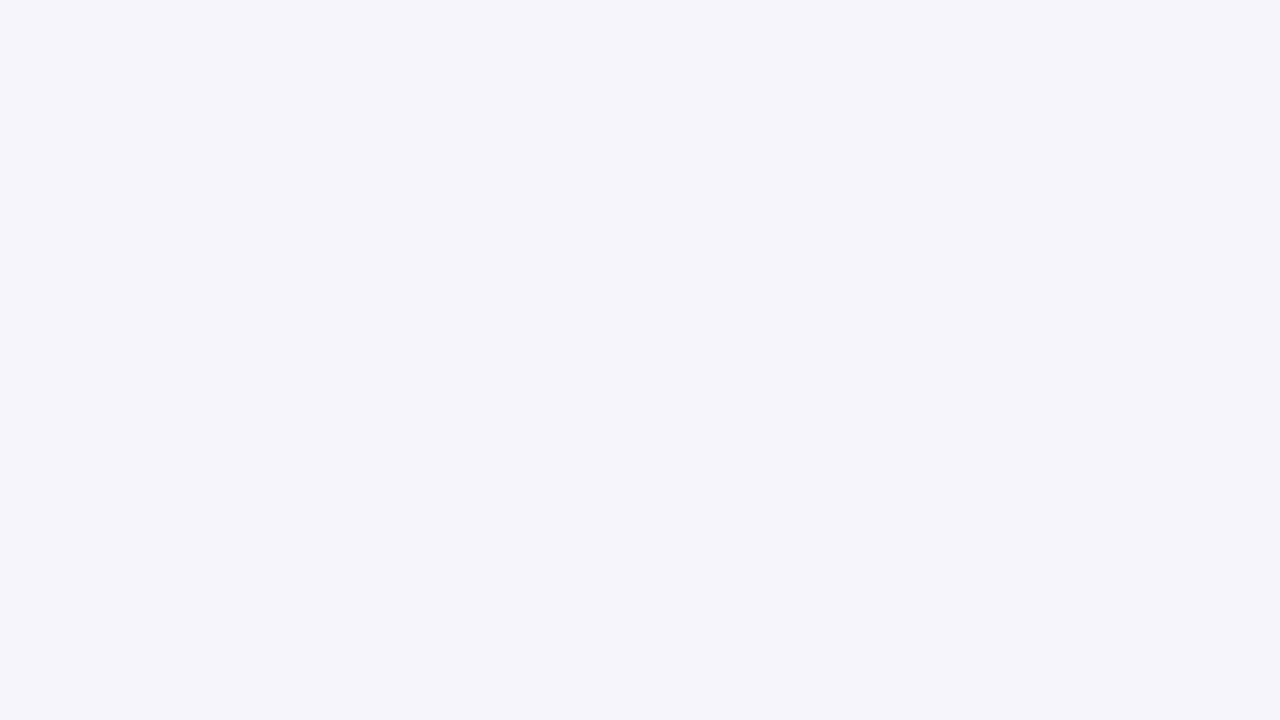

Navigated back to UIU home page
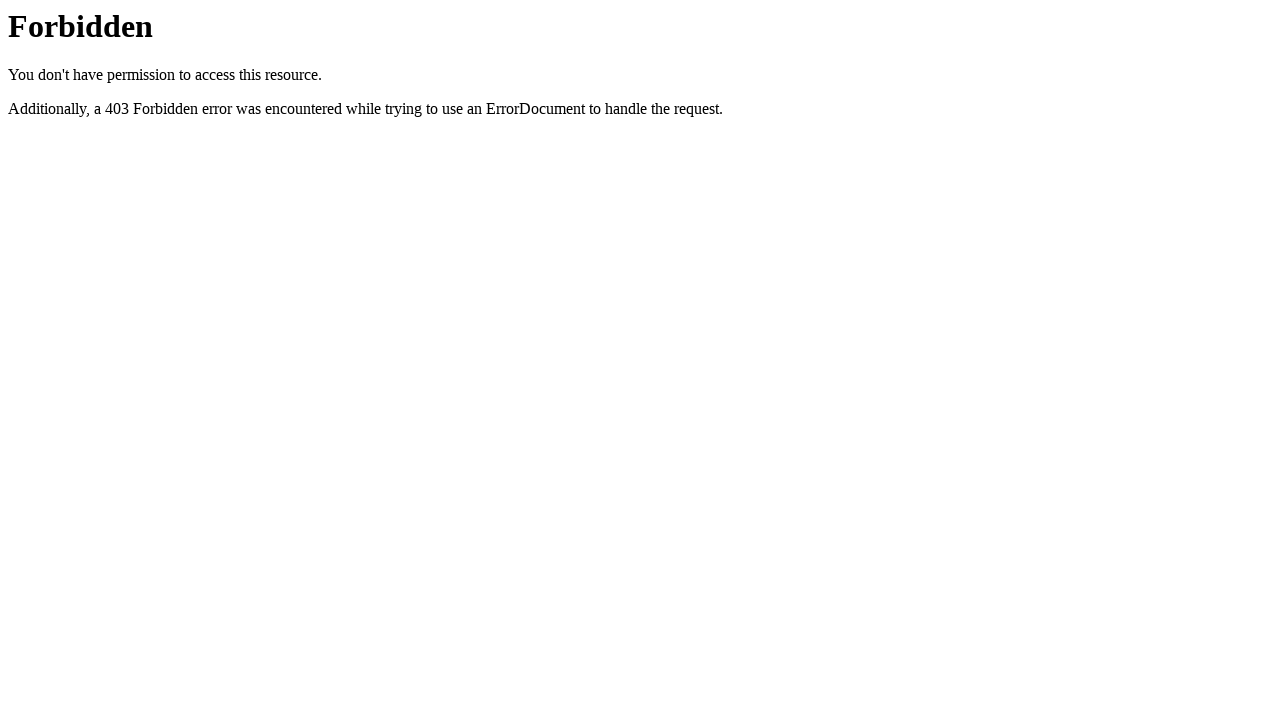

Page loaded after back navigation
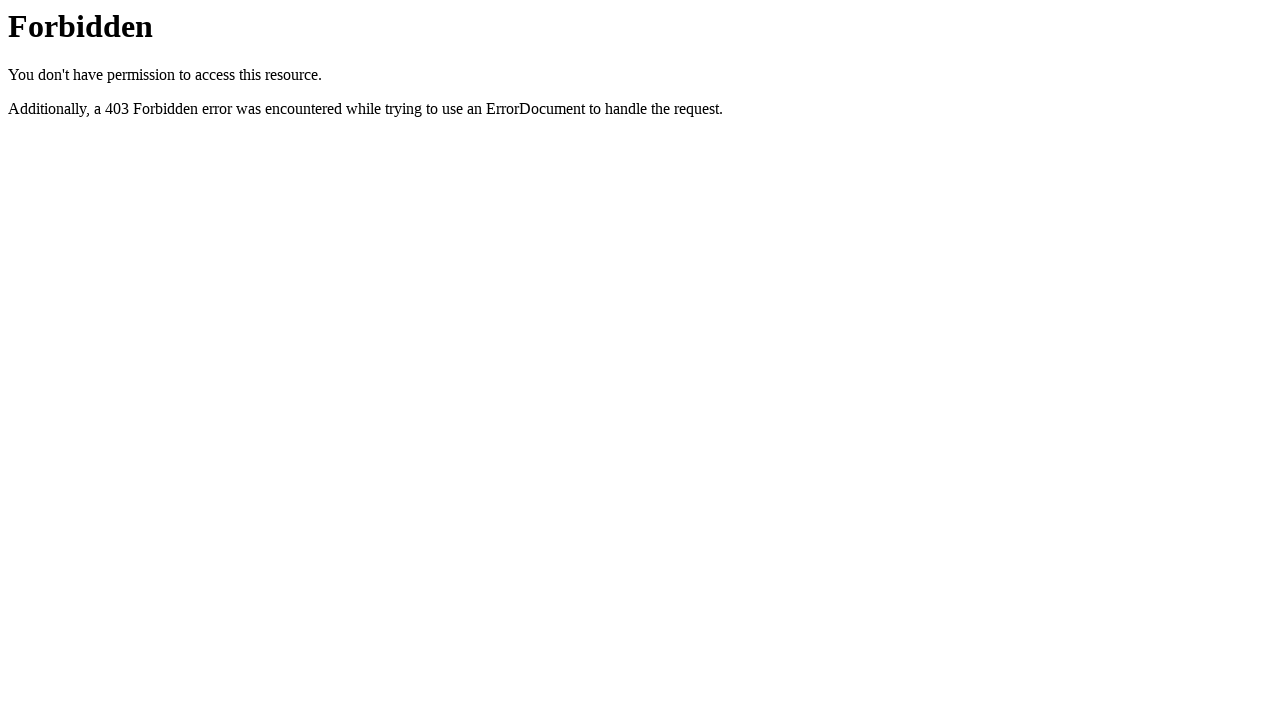

Navigated forward to OrangeHRM login page
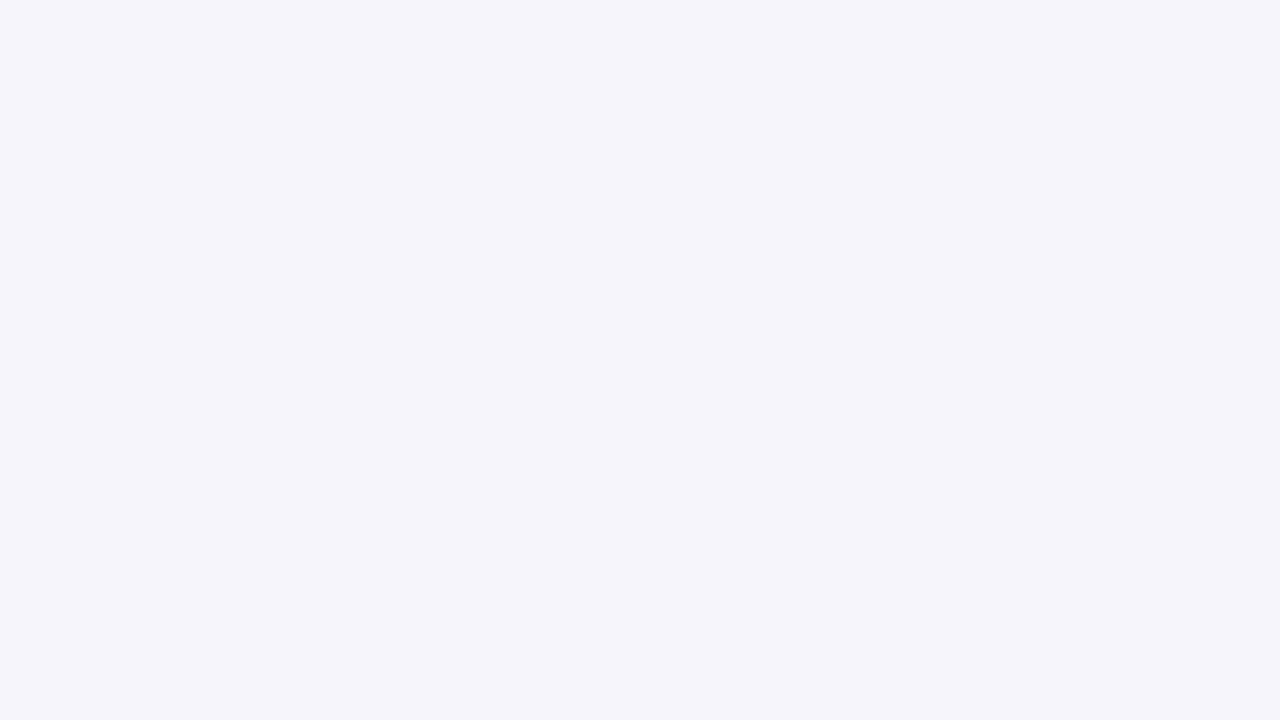

Page loaded after forward navigation
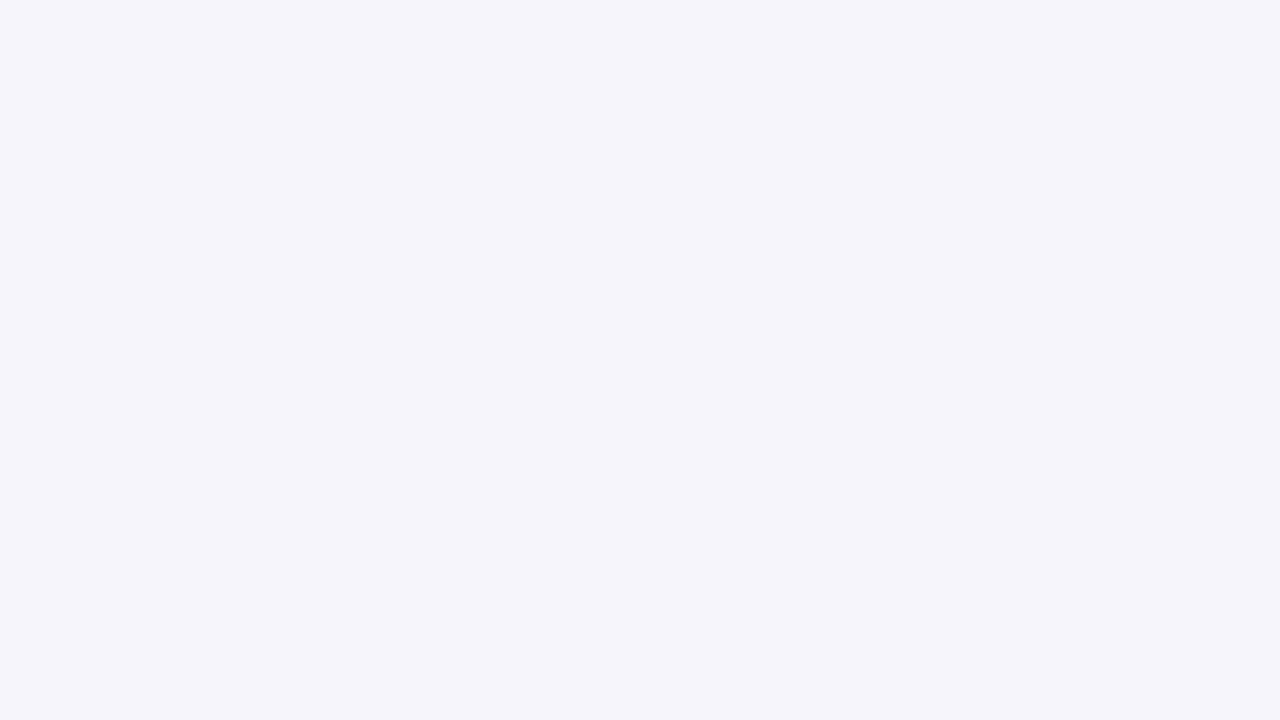

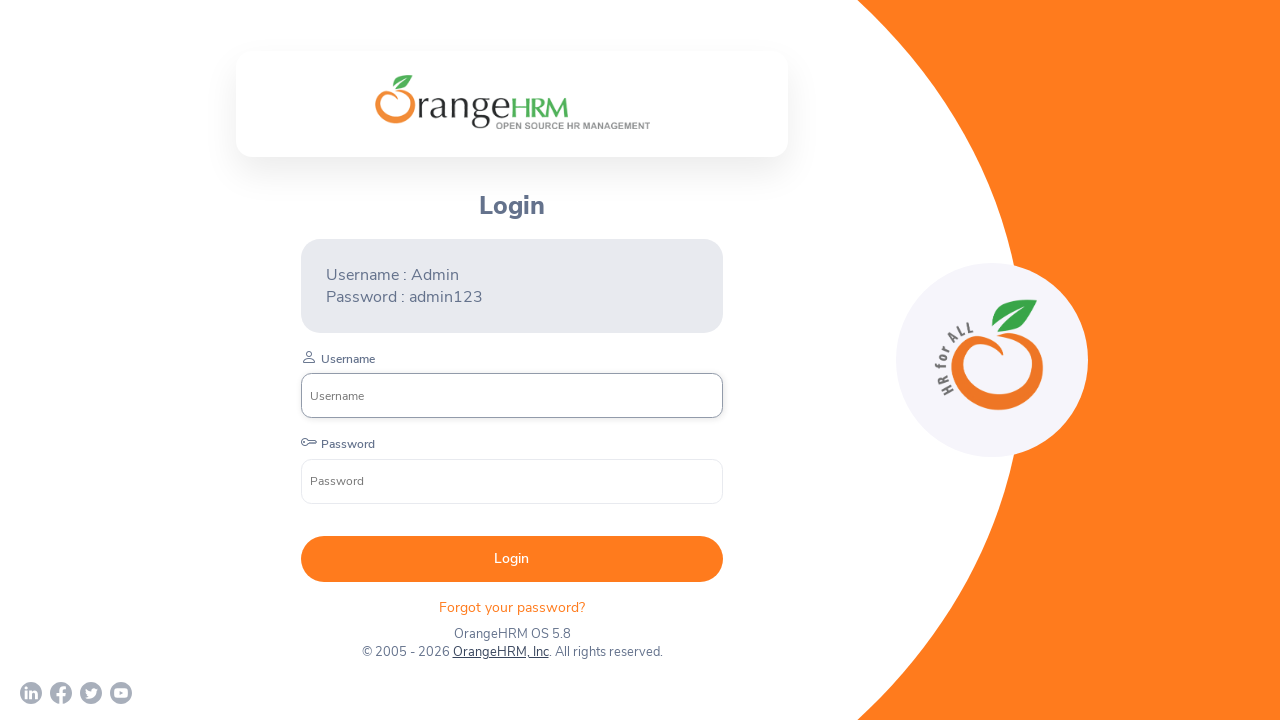